Navigates to GitHub's YouTube channel videos page and waits for page load

Starting URL: https://www.youtube.com/c/GitHub/videos

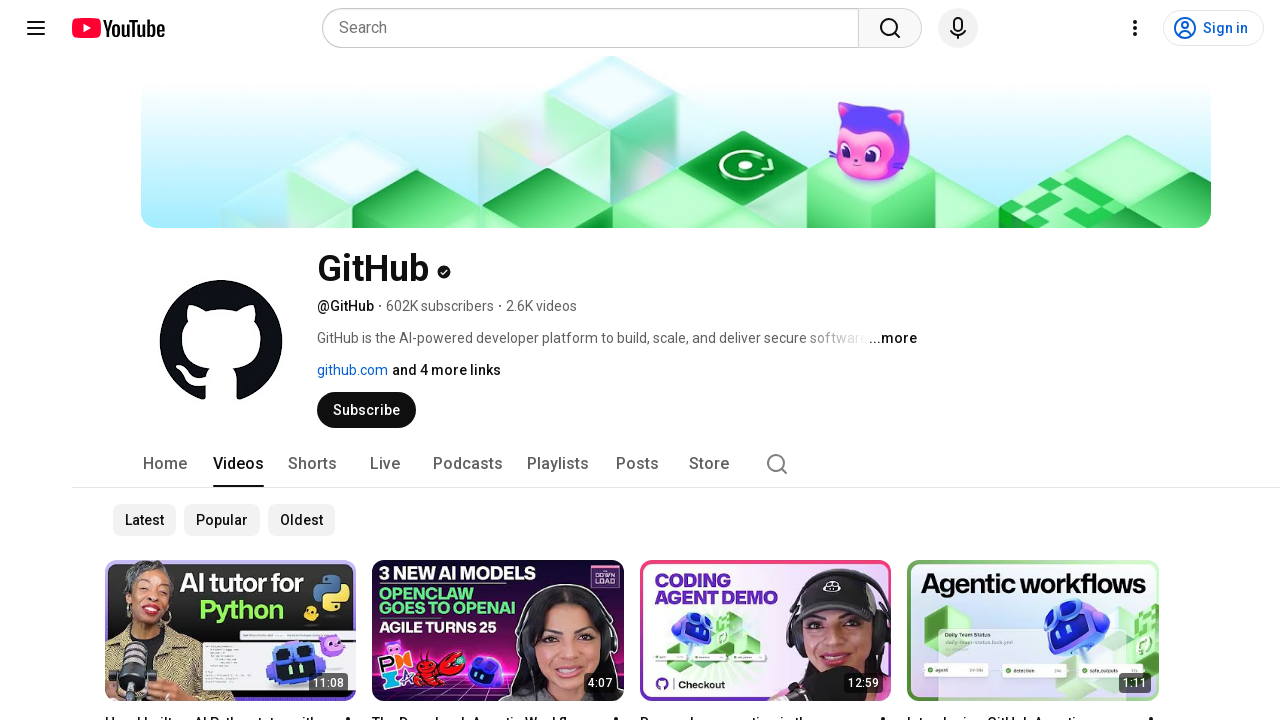

Navigated to GitHub's YouTube channel videos page
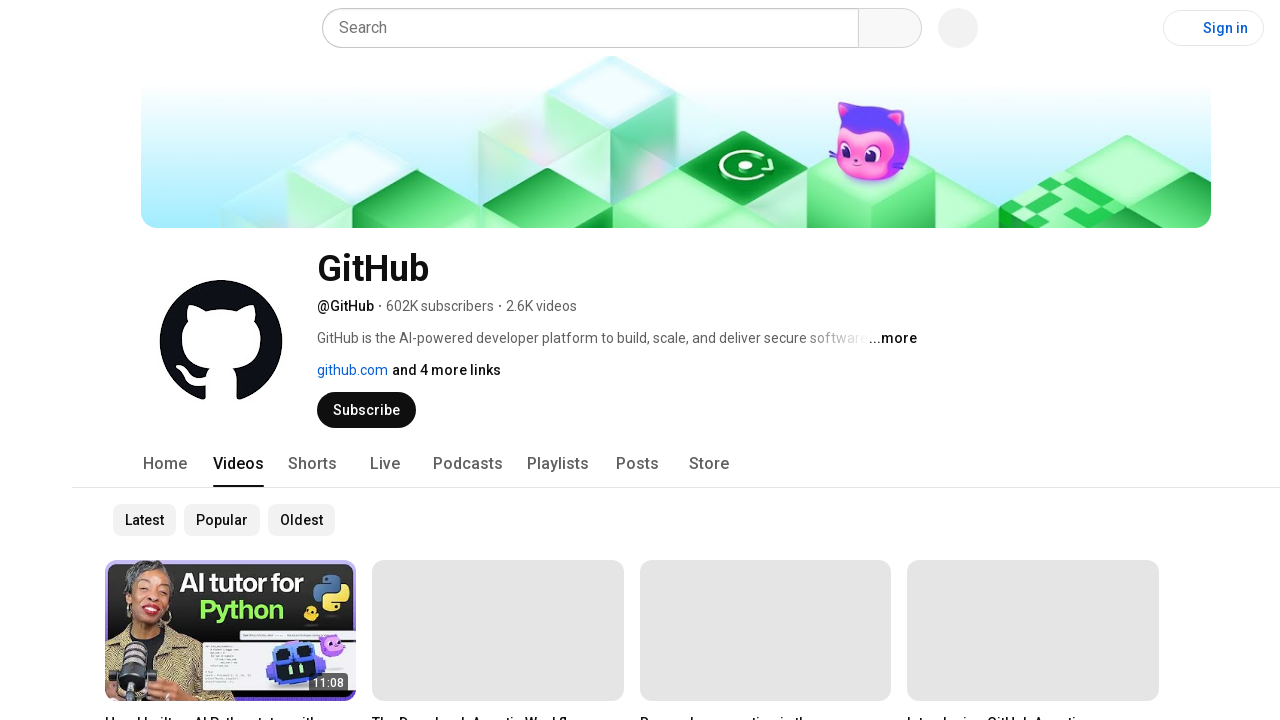

Waited for page load state to complete
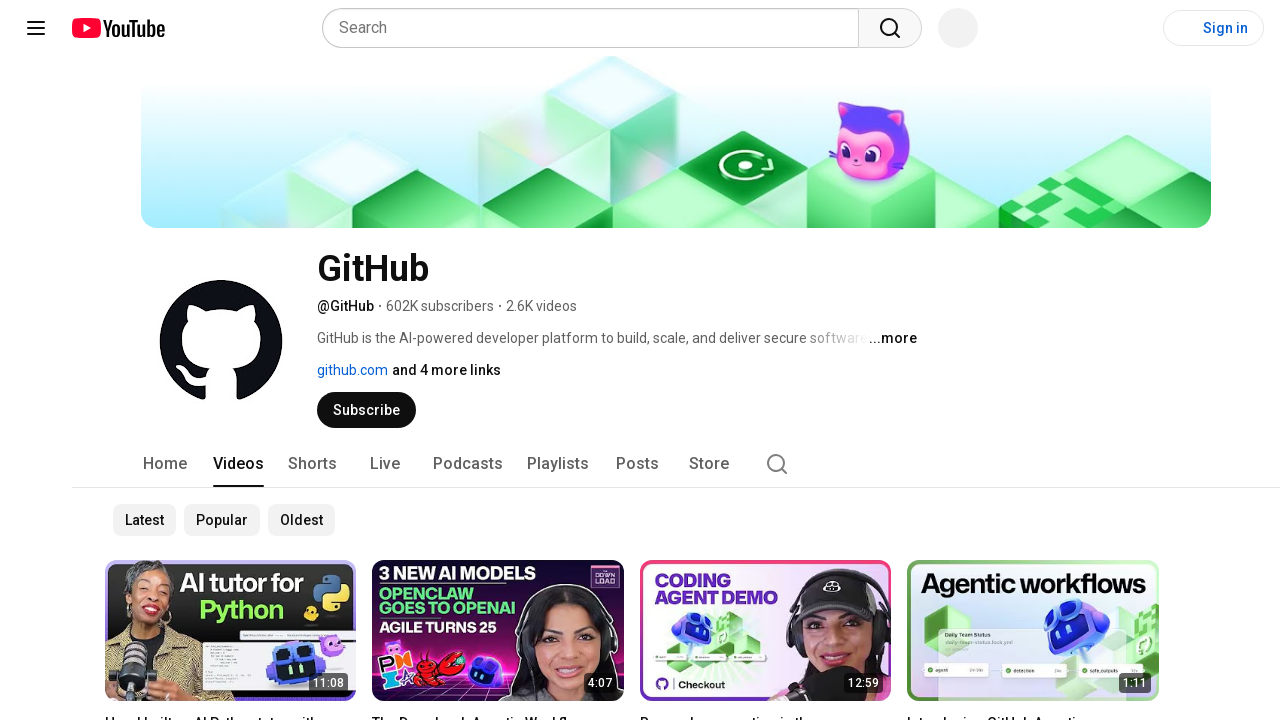

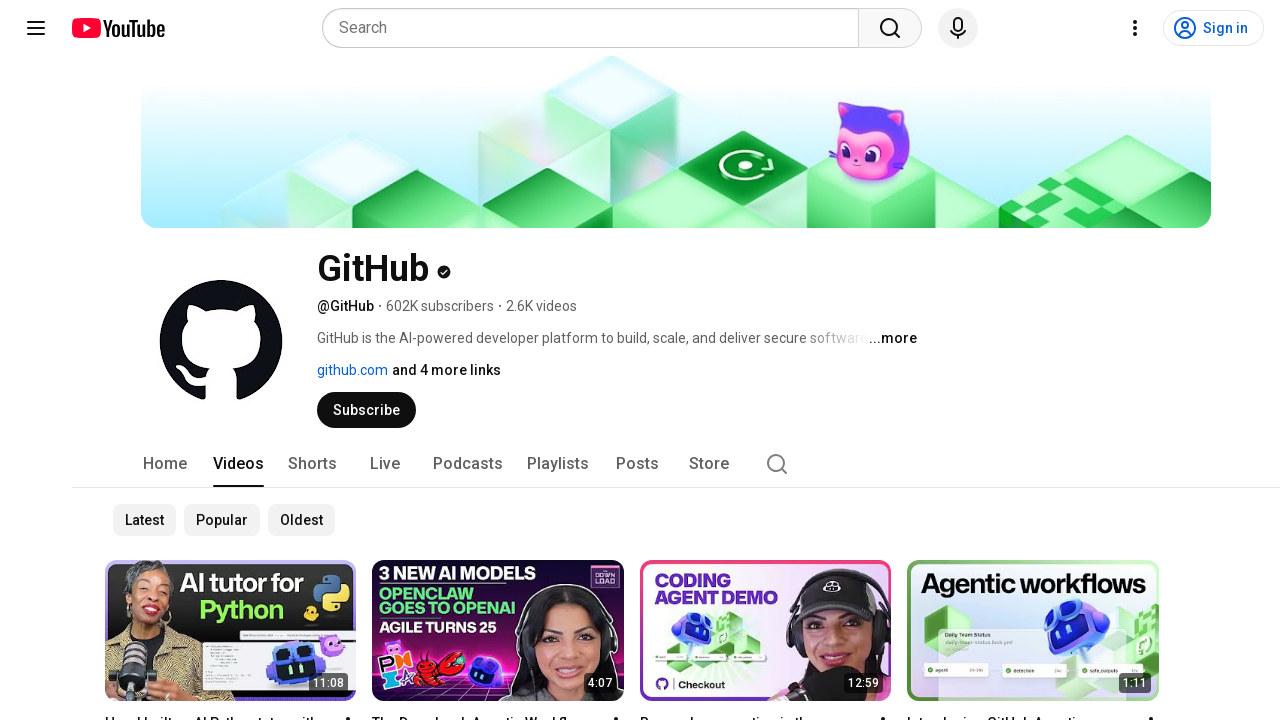